Tests checkbox functionality by verifying its display state, enabled state, and clicking to toggle its selection

Starting URL: https://demos.devexpress.com/aspxeditorsdemos/ListEditors/MultiSelect.aspx

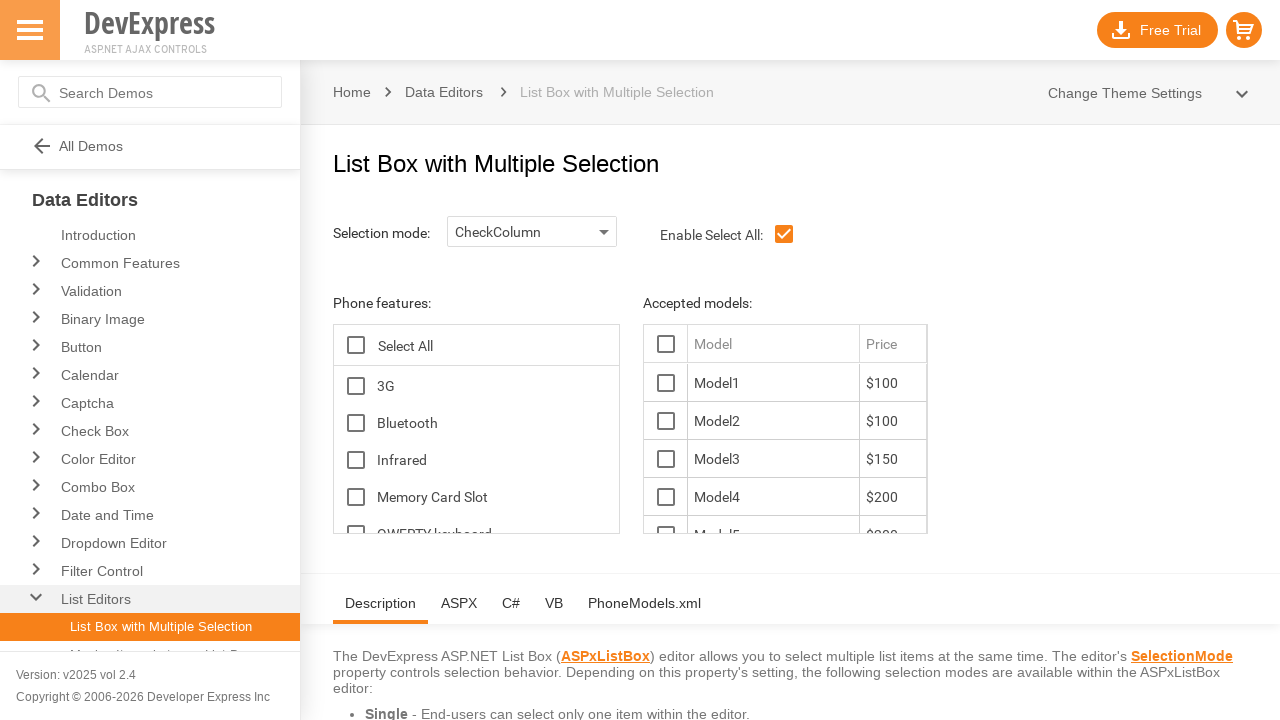

Located checkbox element with selector span#ContentHolder_lbFeatures_TG_D
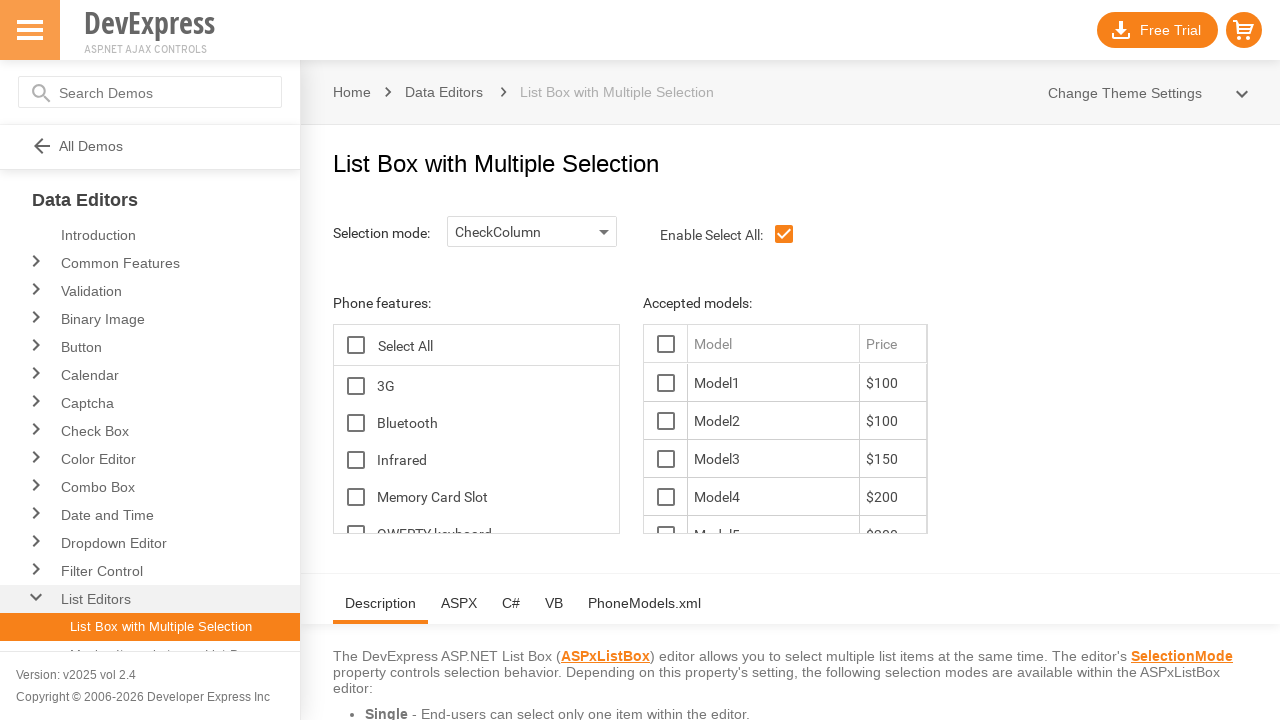

Verified checkbox is visible
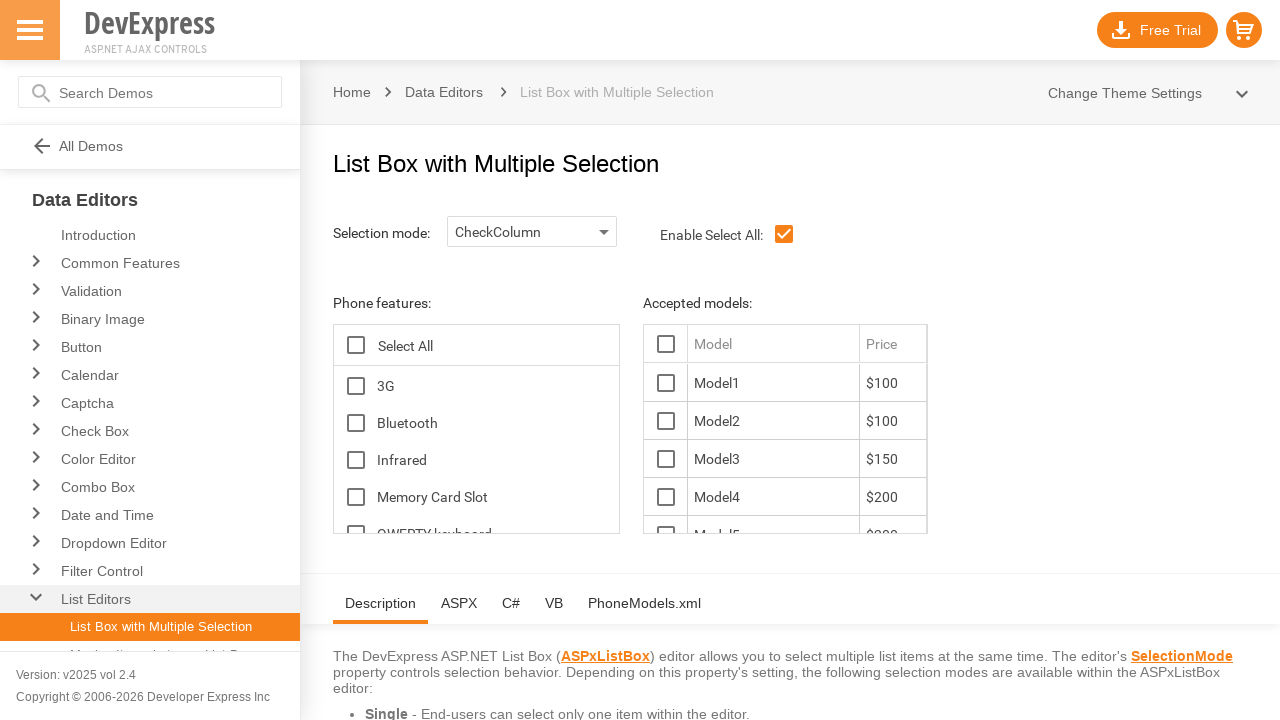

Verified checkbox is enabled
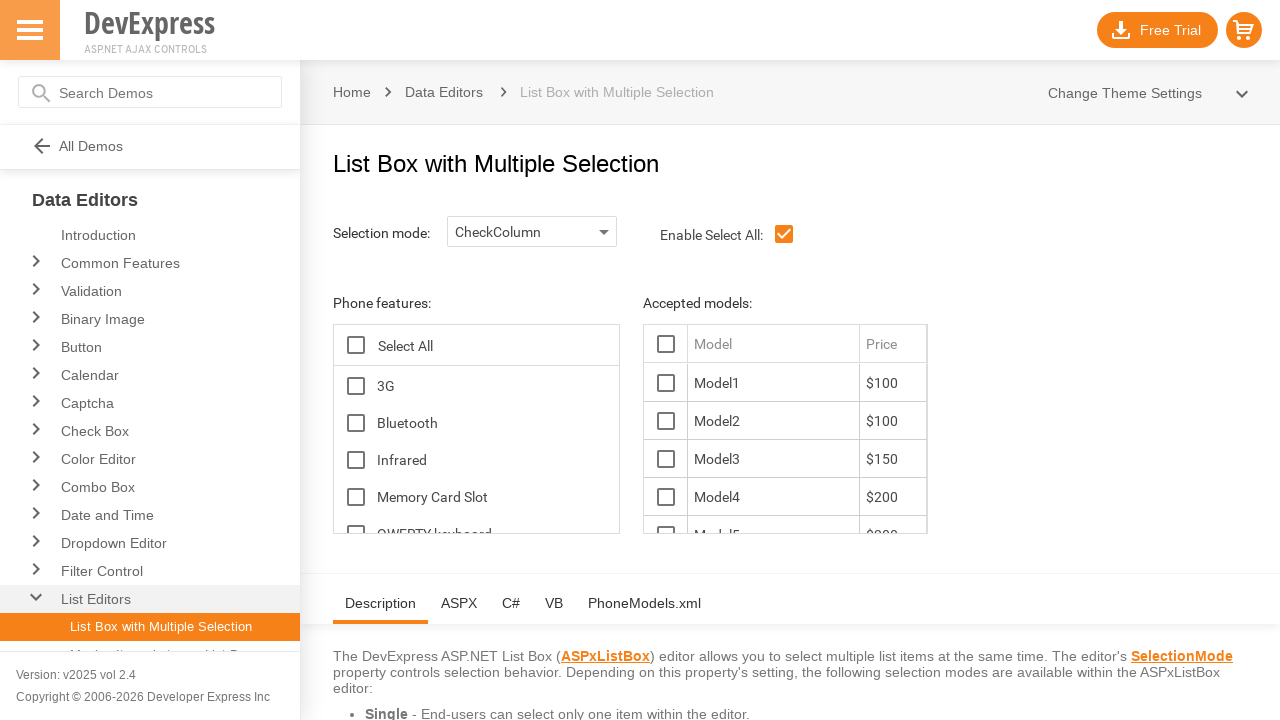

Clicked checkbox to toggle its selection state at (356, 386) on span#ContentHolder_lbFeatures_TG_D
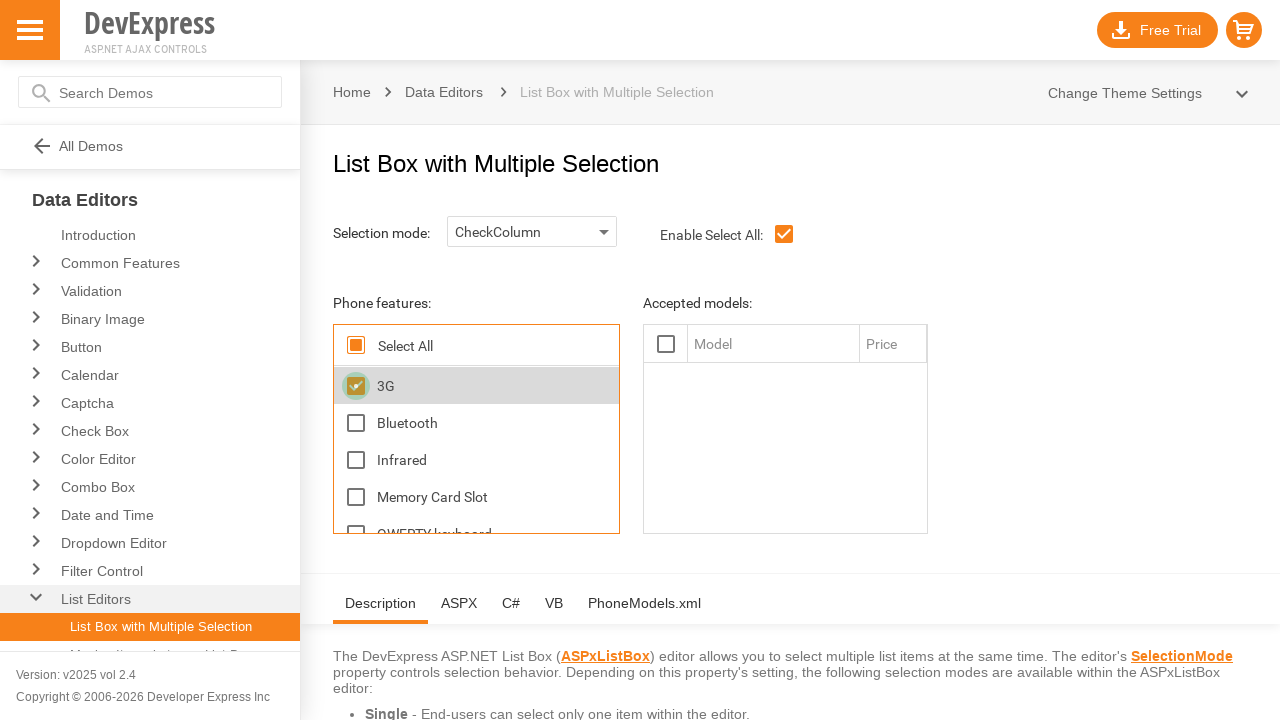

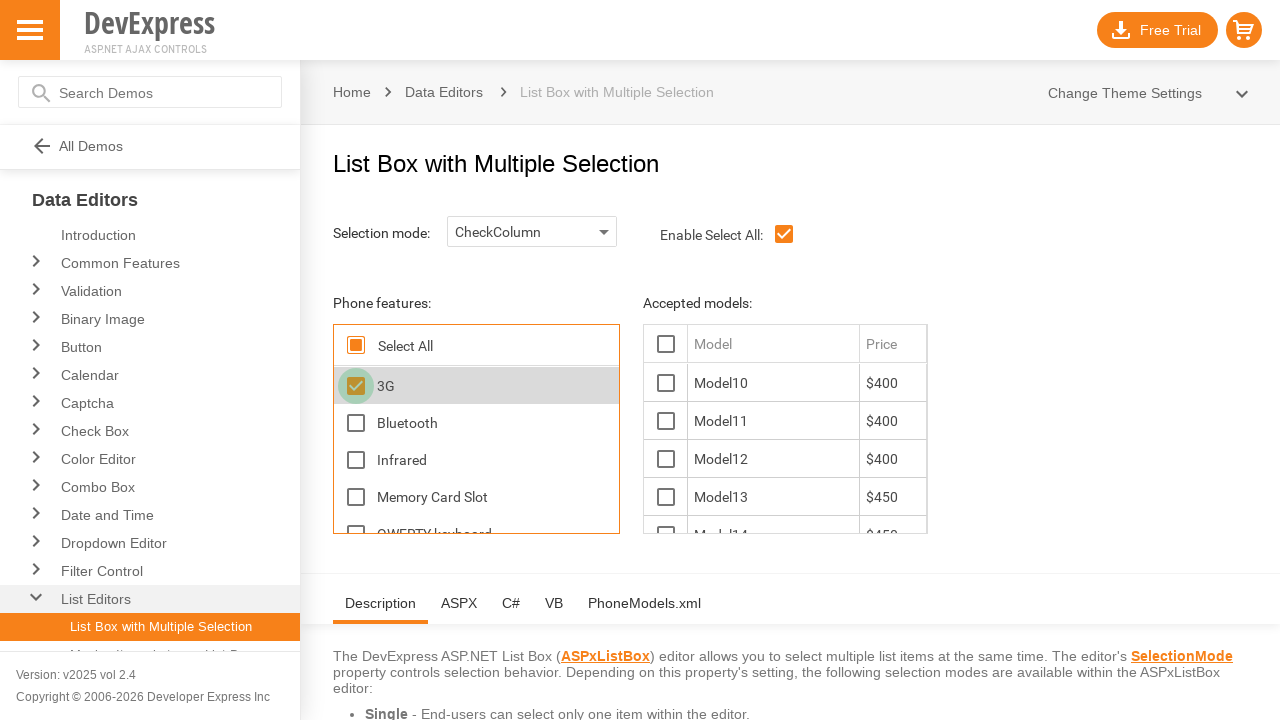